Tests JavaScript alert handling by clicking a button that triggers an alert popup, then accepting the alert dialog.

Starting URL: http://demo.automationtesting.in/Alerts.html

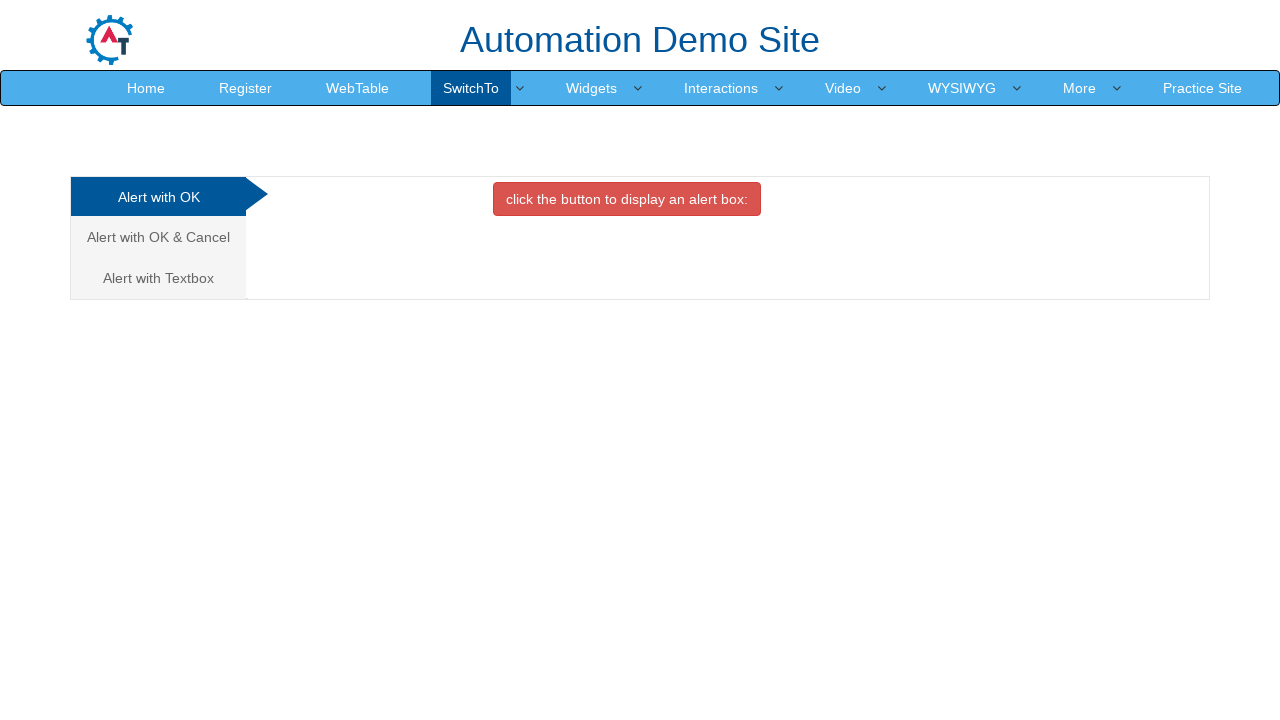

Set up dialog handler to accept alerts
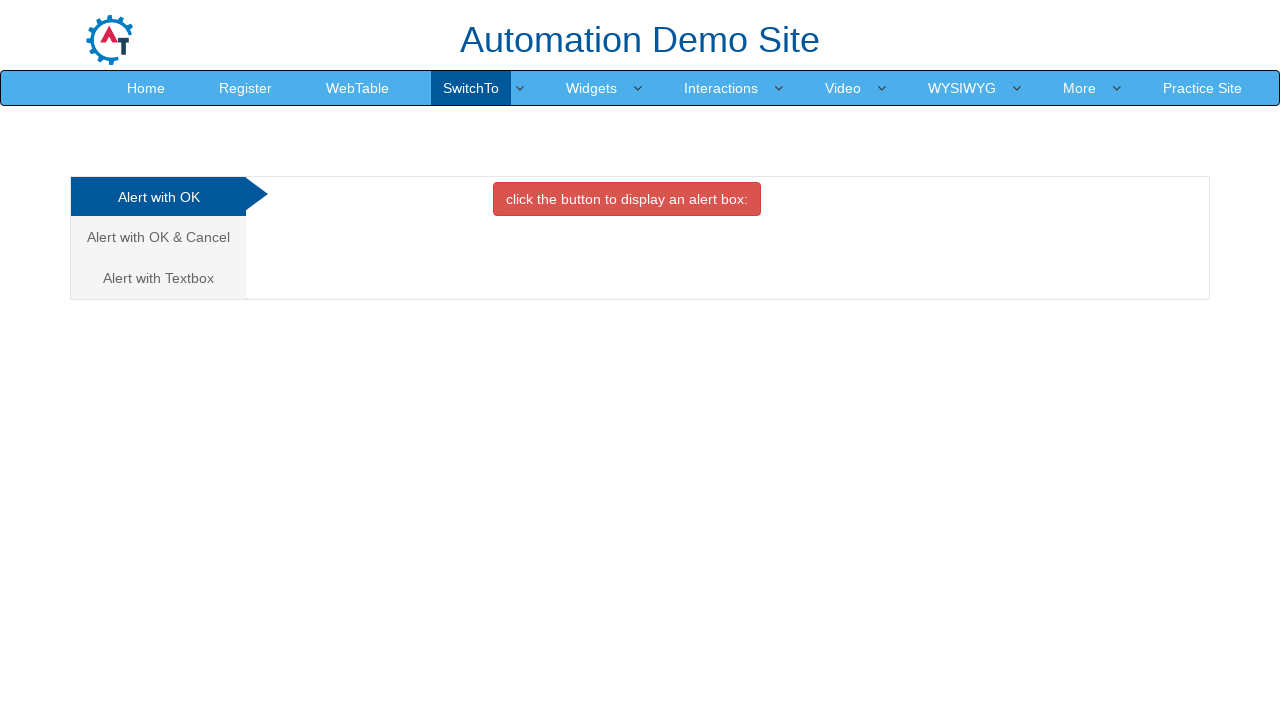

Clicked danger button to trigger JavaScript alert at (627, 199) on button.btn.btn-danger
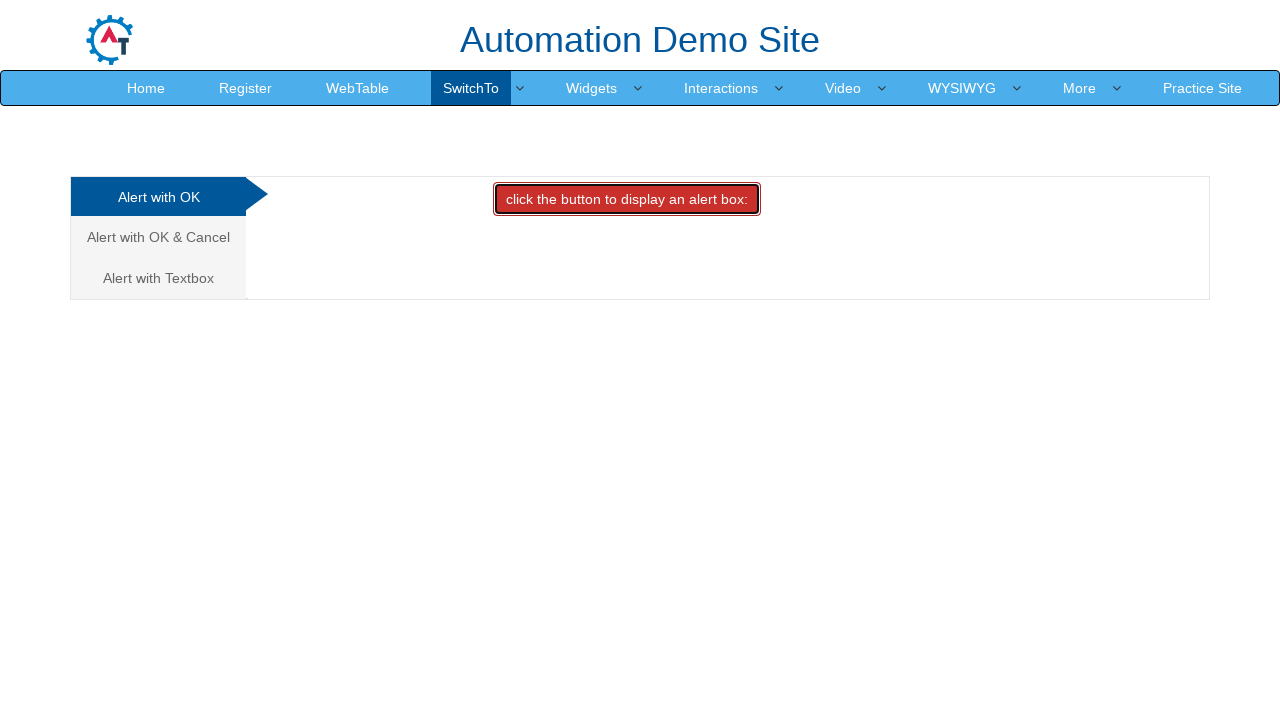

Alert dialog was accepted and handled
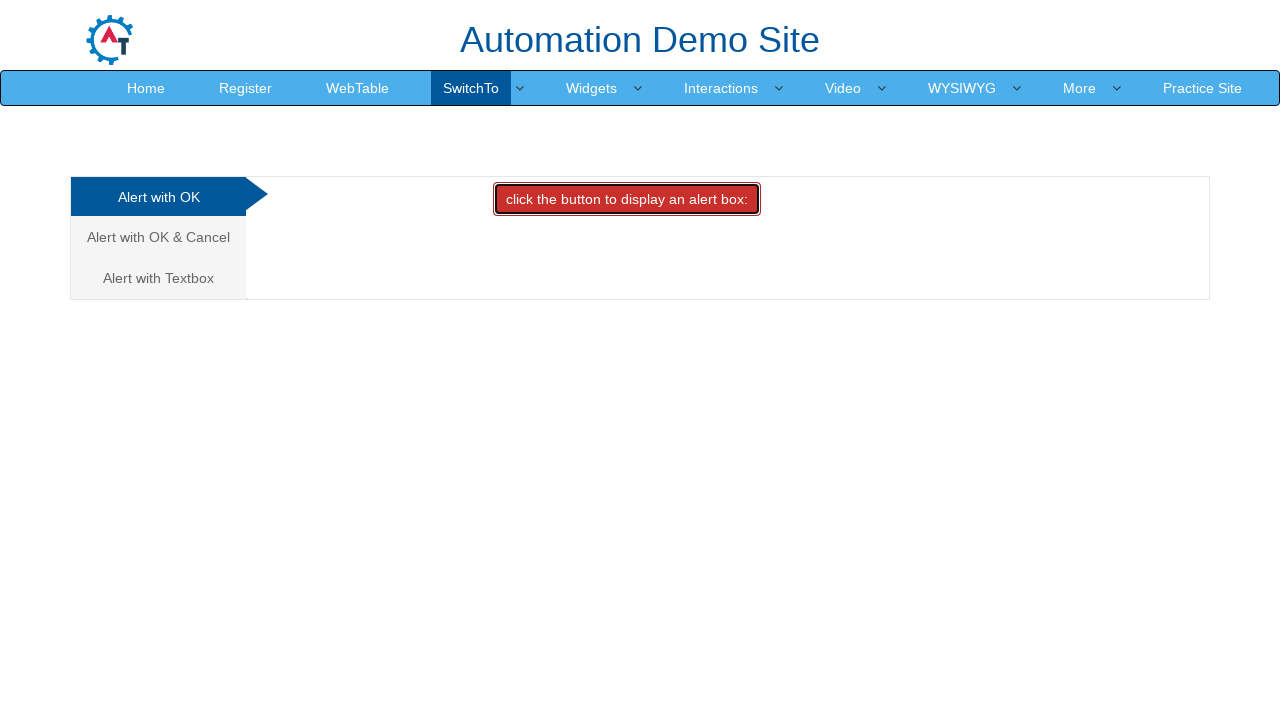

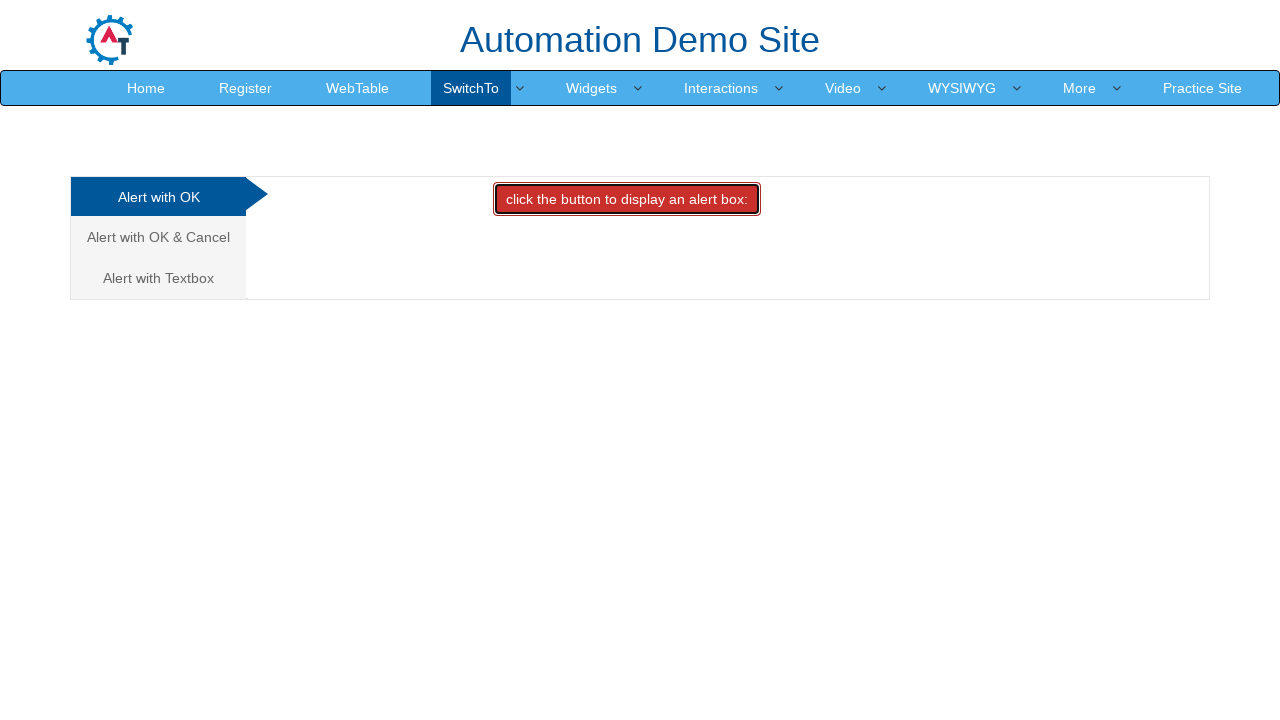